Navigates to Python.org homepage and verifies that the upcoming events widget is displayed with event items containing time and name information

Starting URL: https://www.python.org/

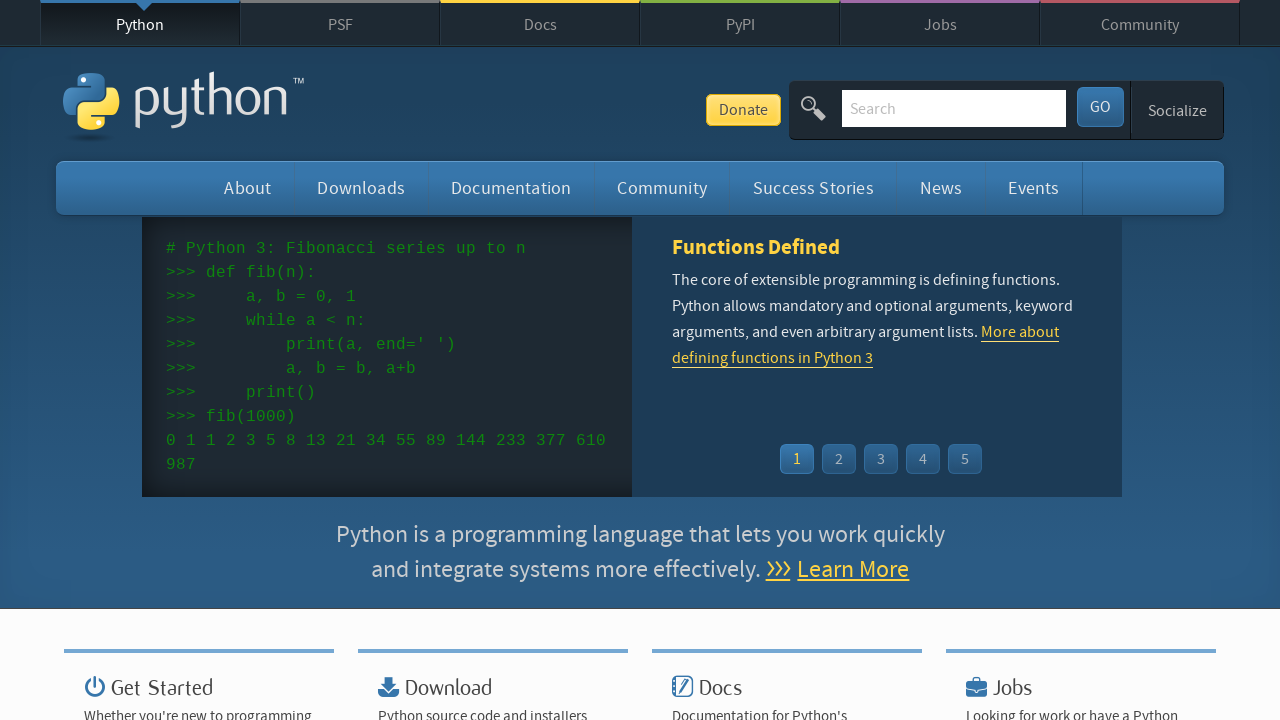

Navigated to Python.org homepage
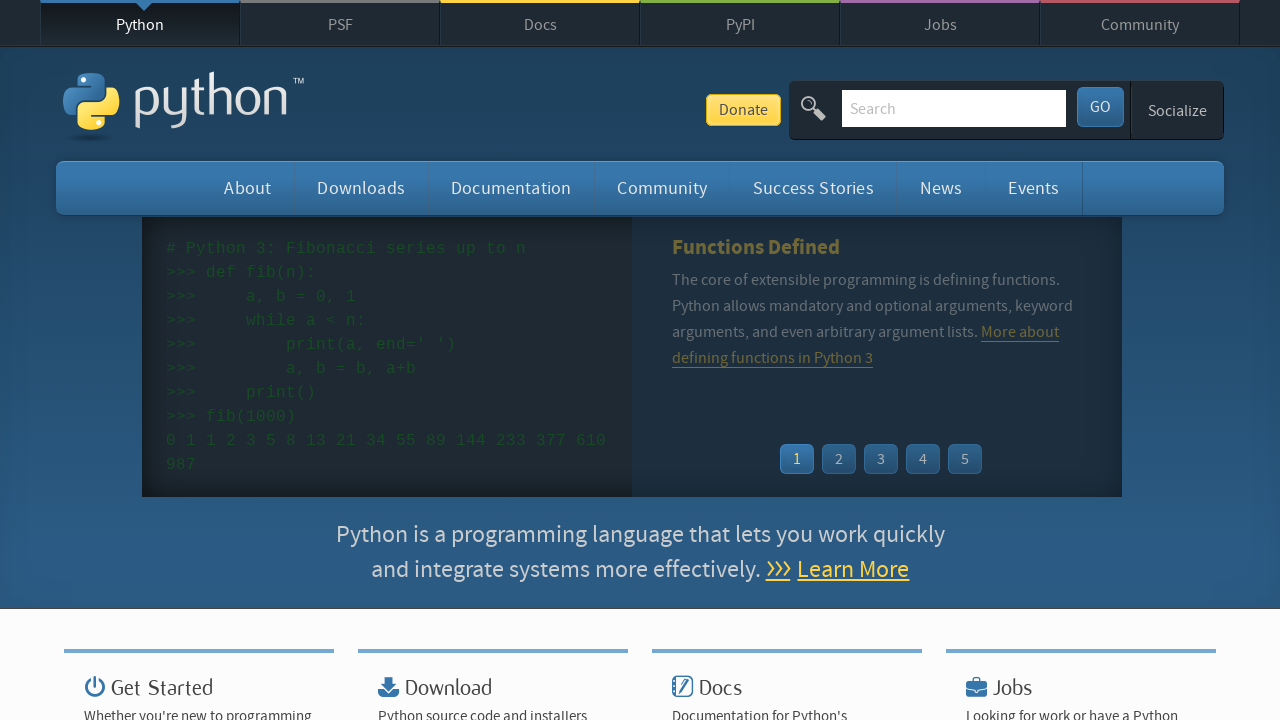

Events widget loaded with event items
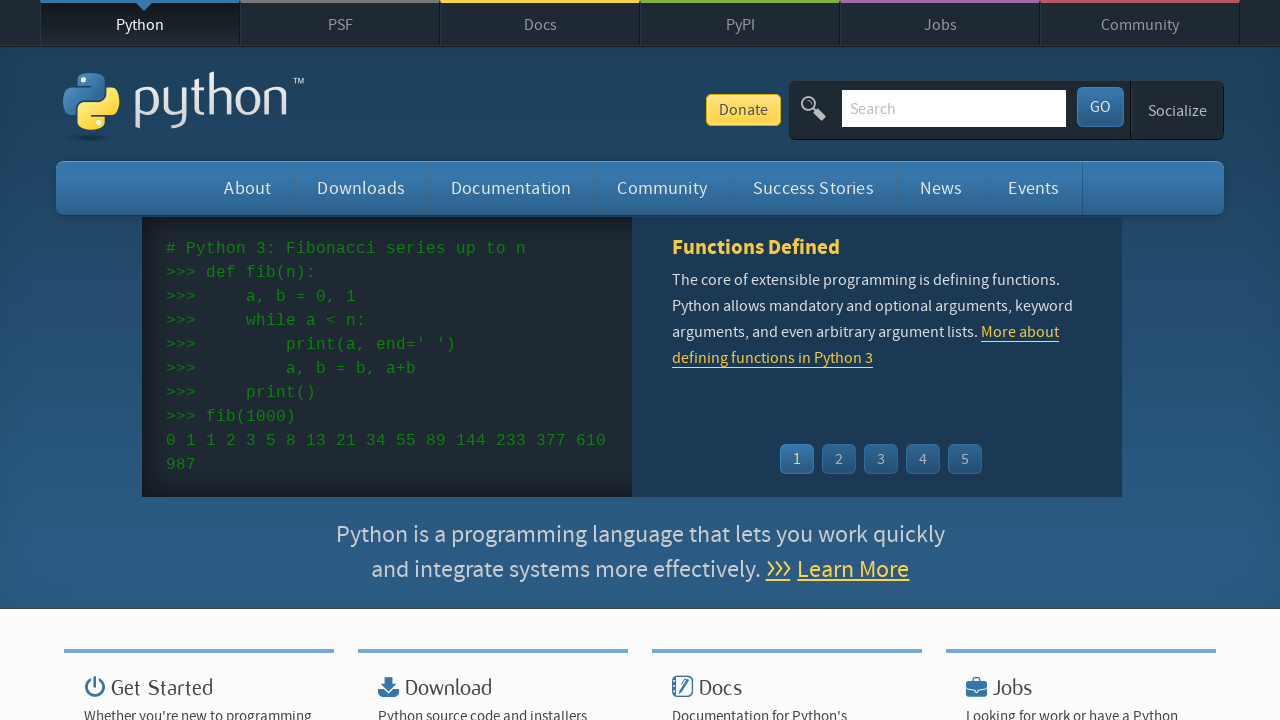

Verified event items contain time elements
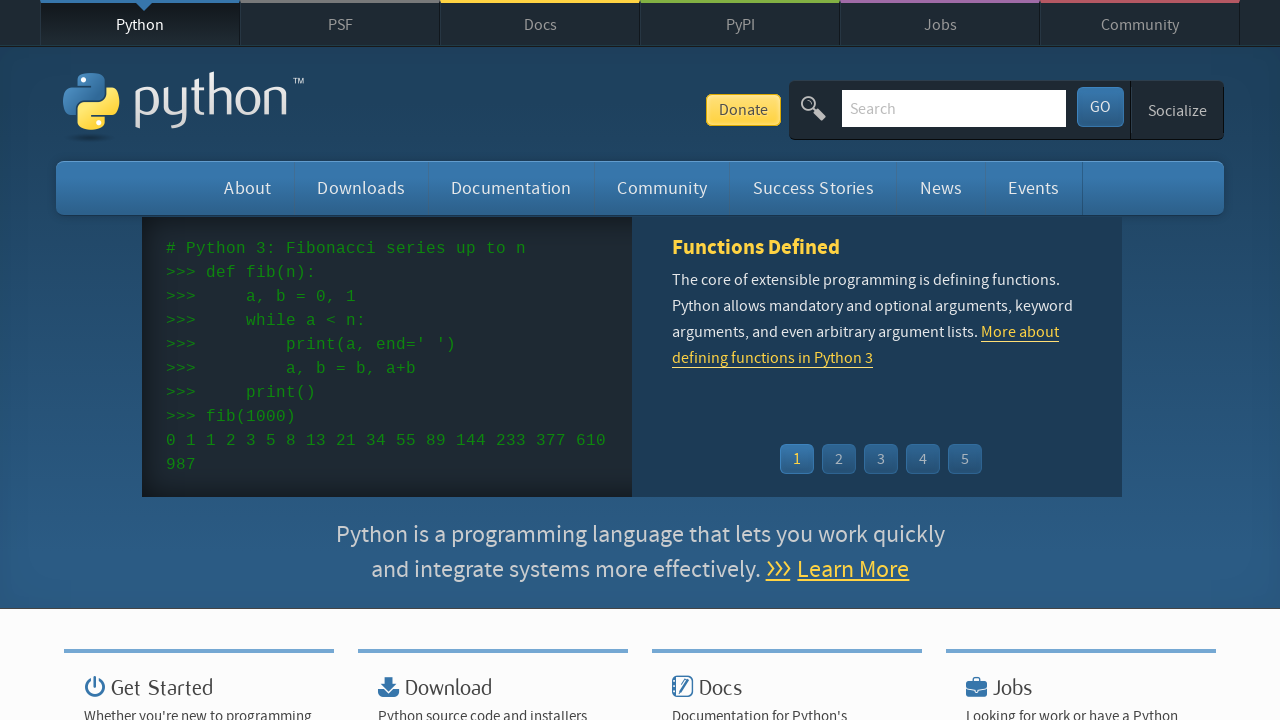

Verified event items contain name links
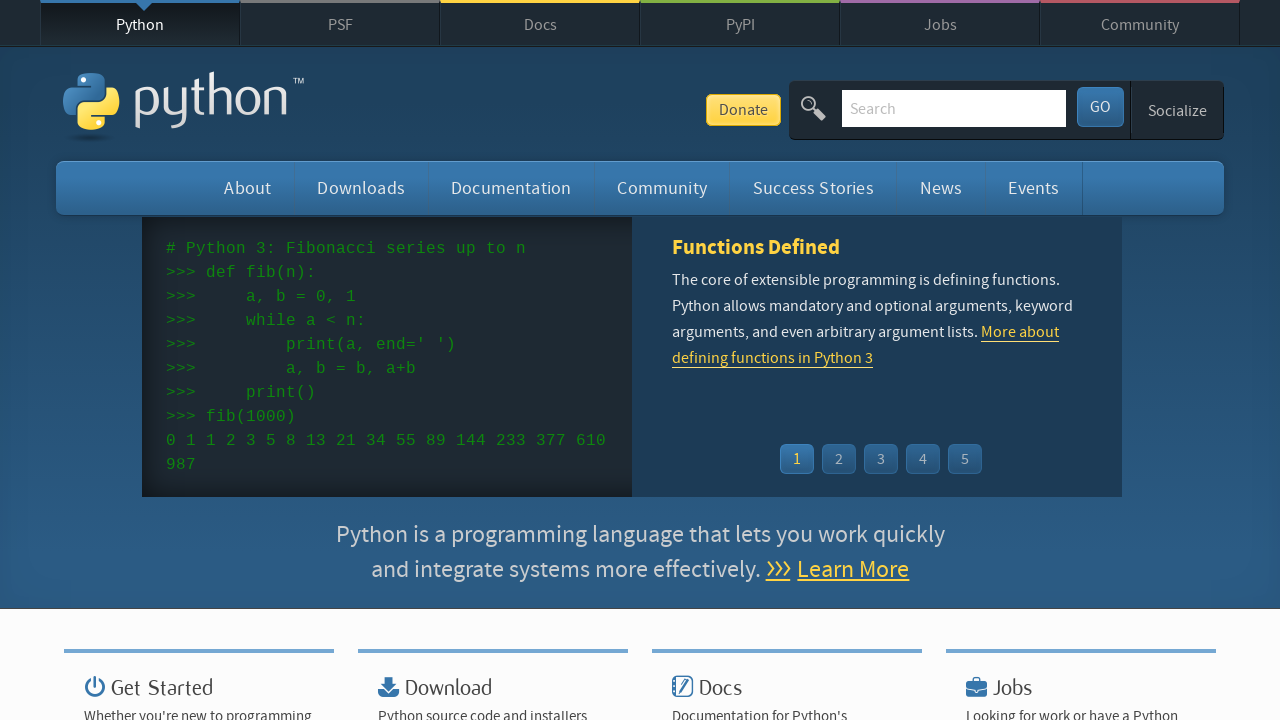

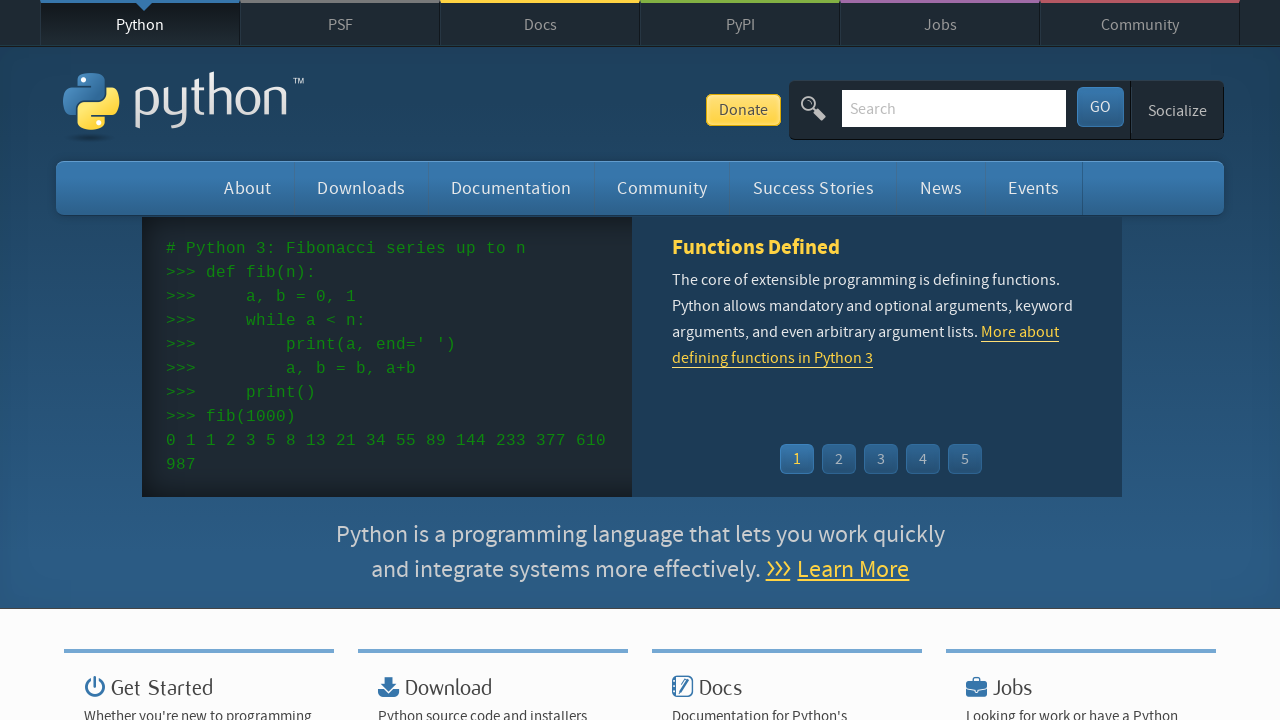